Tests Salesforce login form error validation by entering invalid credentials and verifying the error message displayed

Starting URL: https://login.salesforce.com/

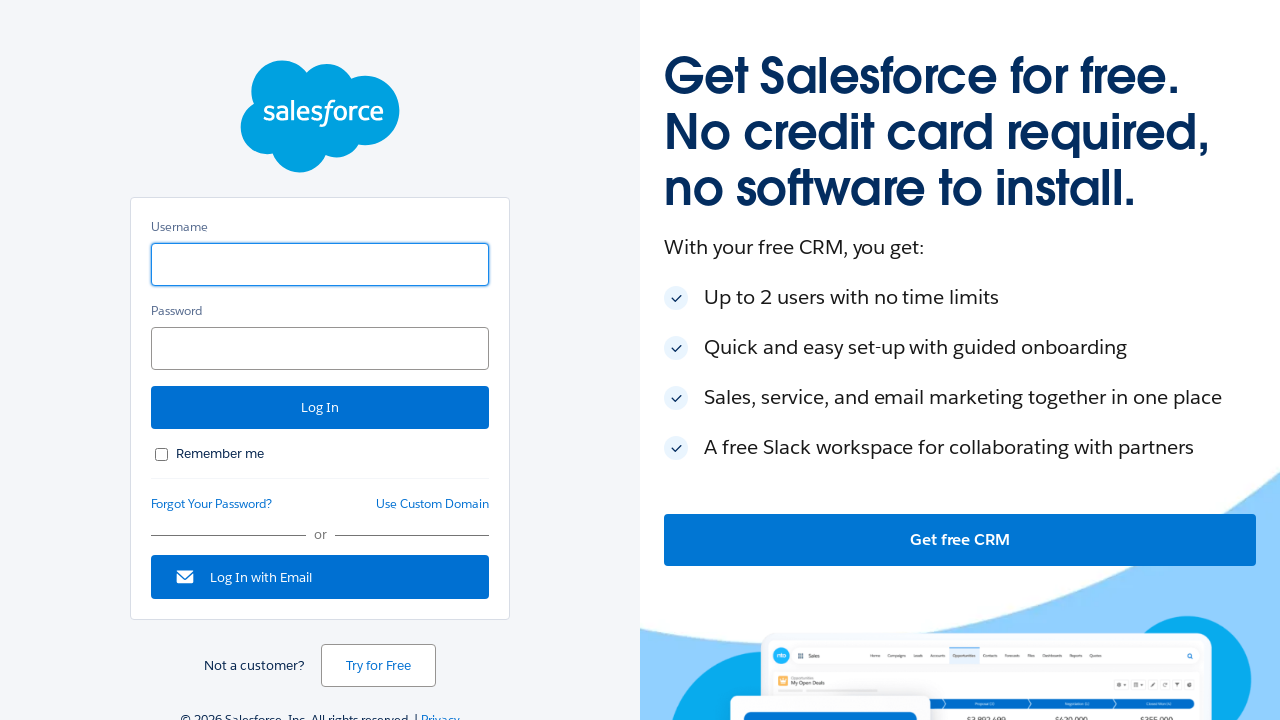

Filled username field with invalid credentials '123' on #username
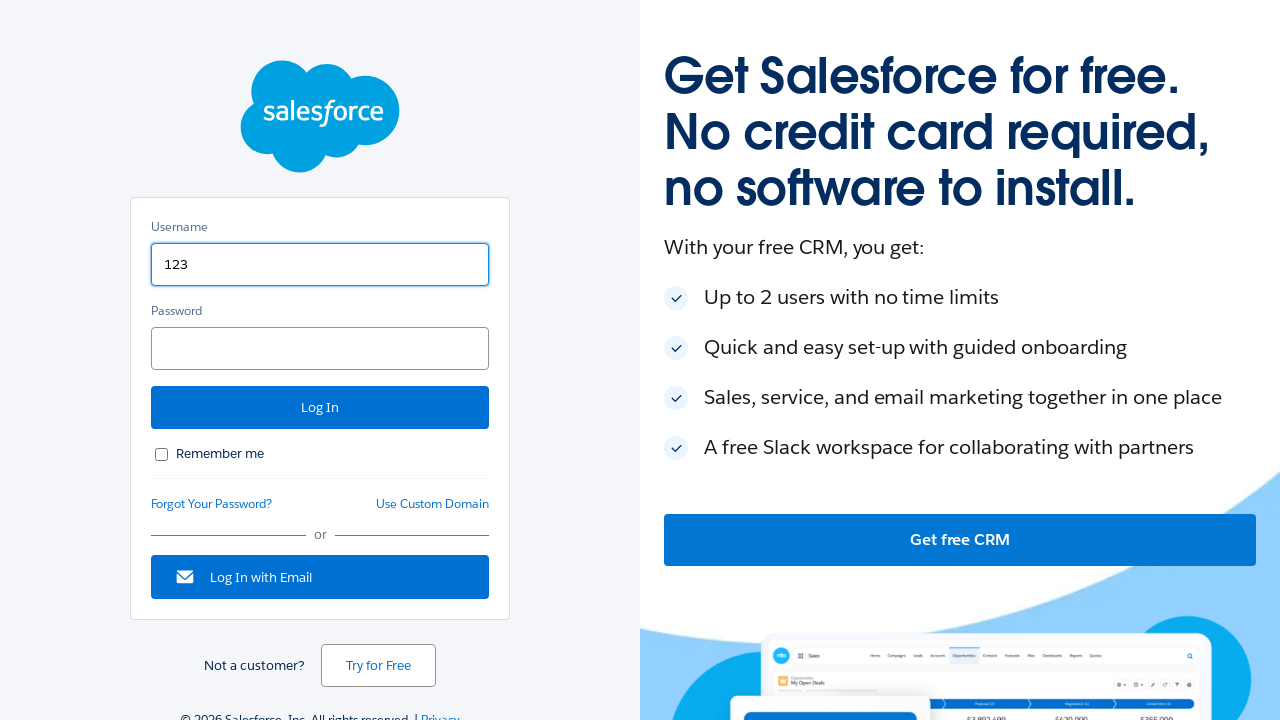

Filled password field with invalid credentials '22131' on #password
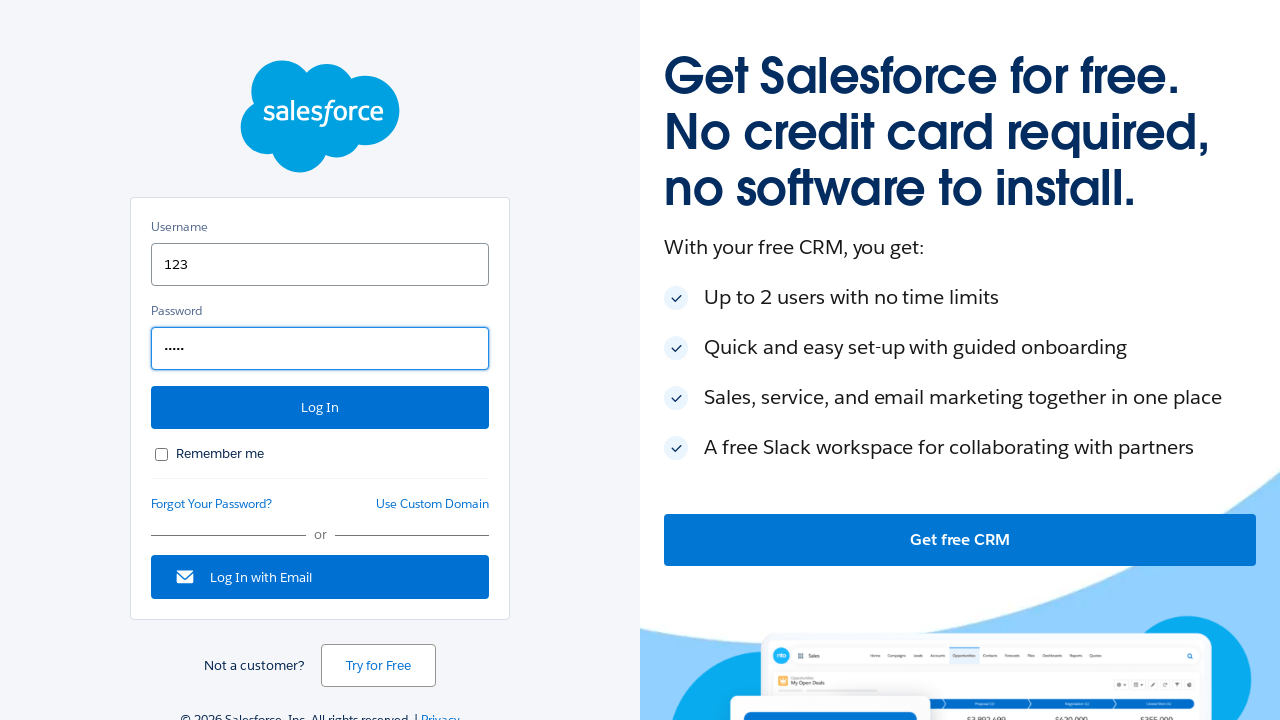

Clicked login button to submit invalid credentials at (320, 408) on #Login
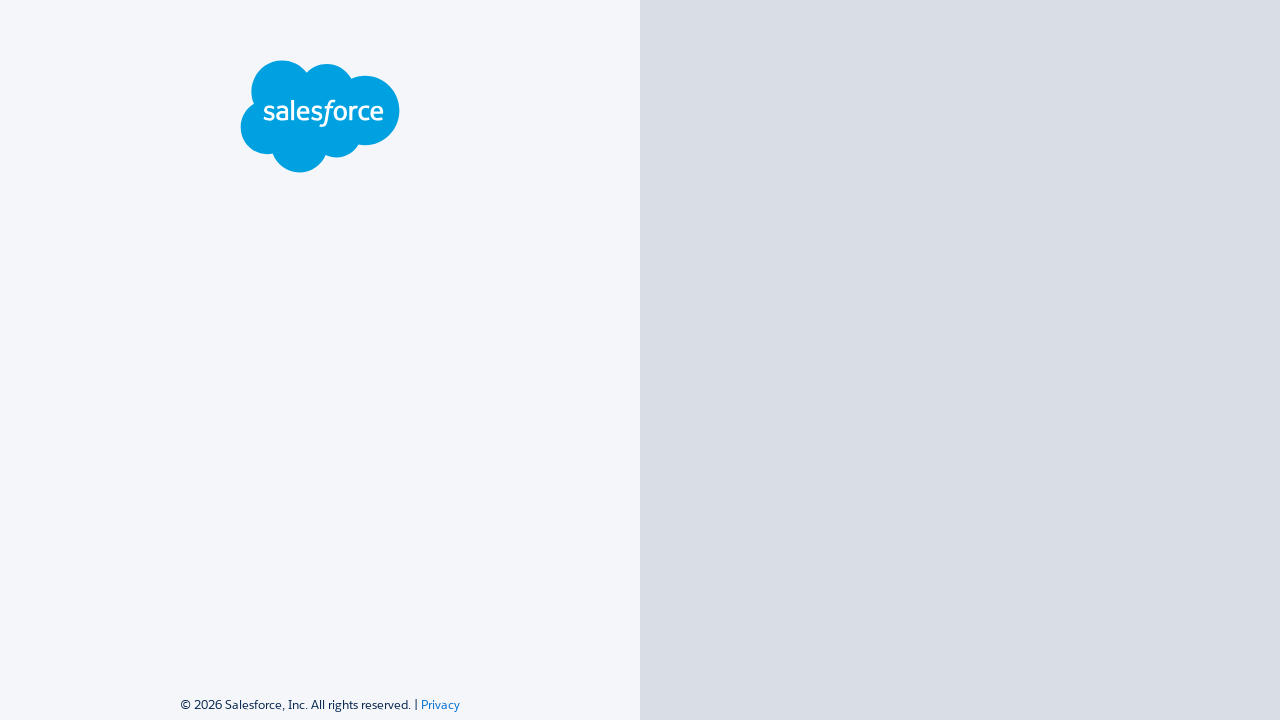

Waited for error message to appear
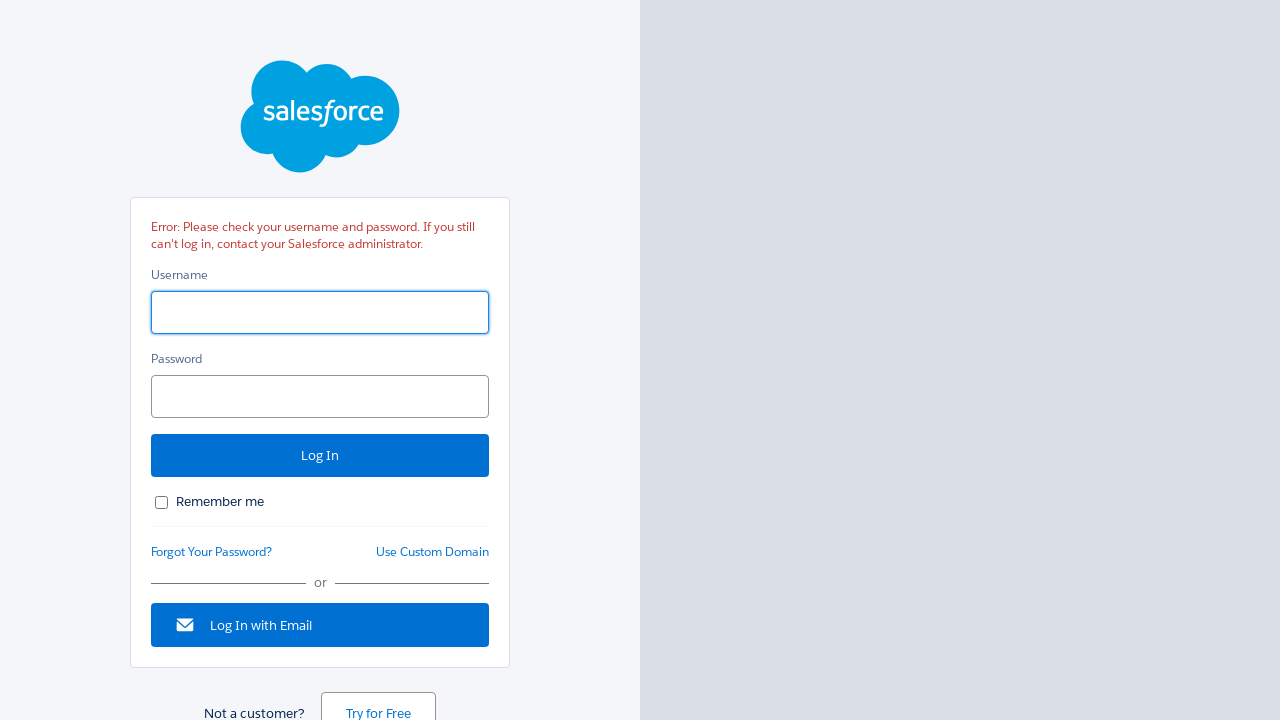

Verified error message element is visible
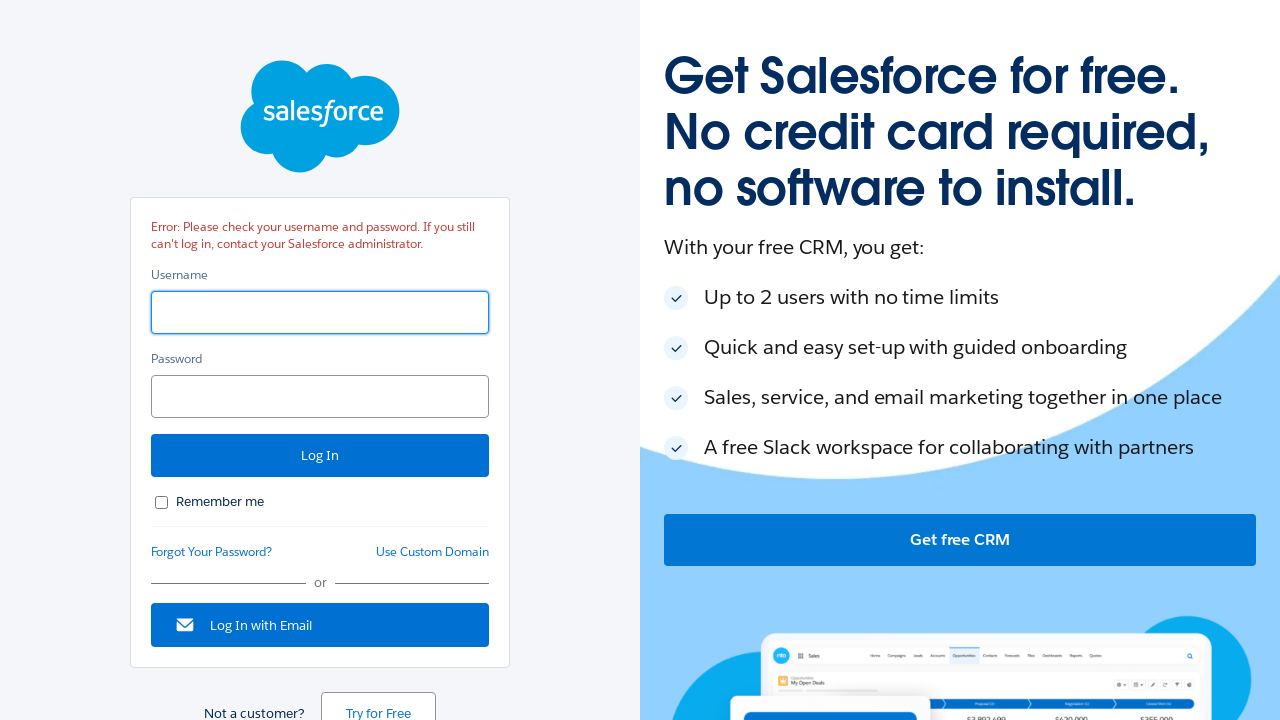

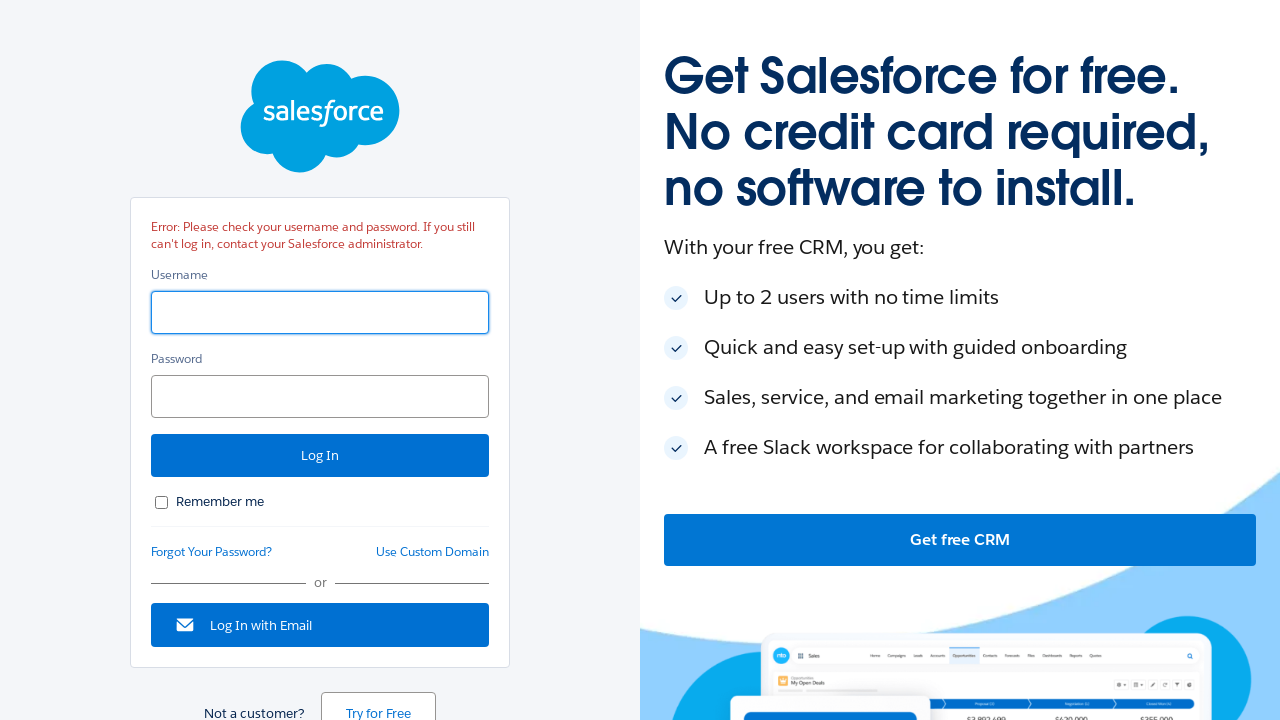